Takes a full page screenshot and saves it as a PNG file

Starting URL: https://www.time.gov/

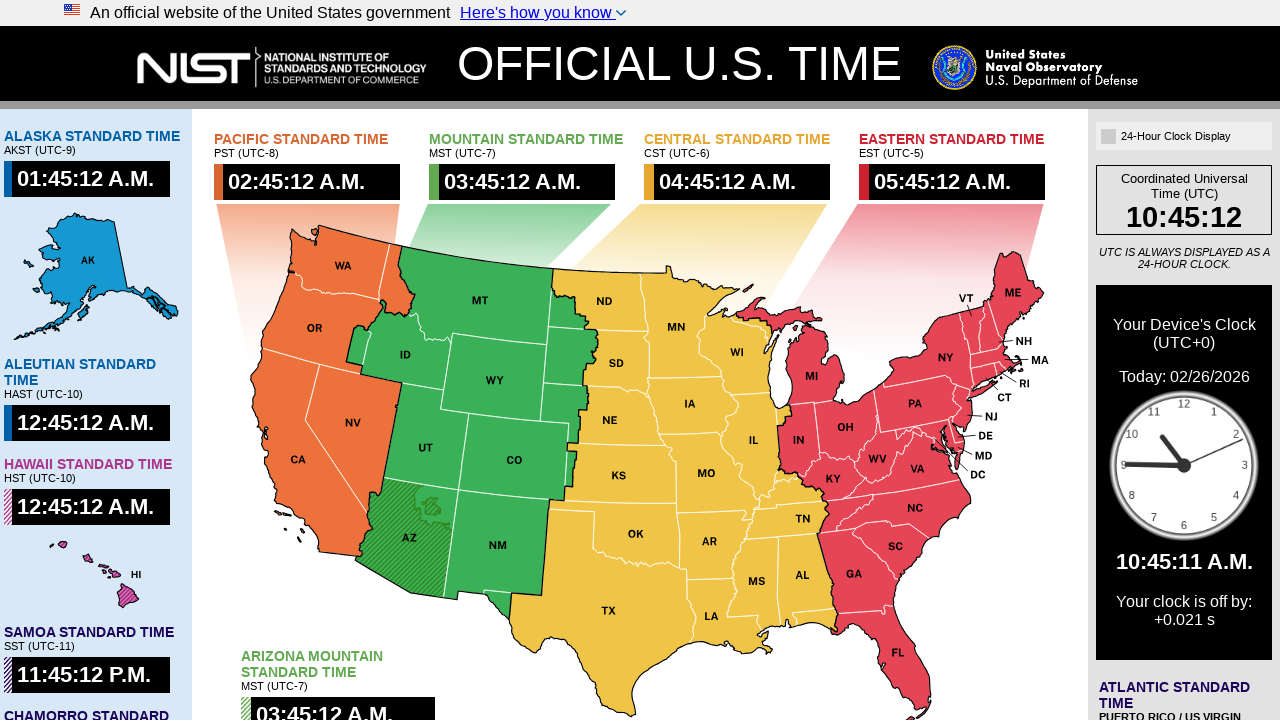

Navigated to https://www.time.gov/
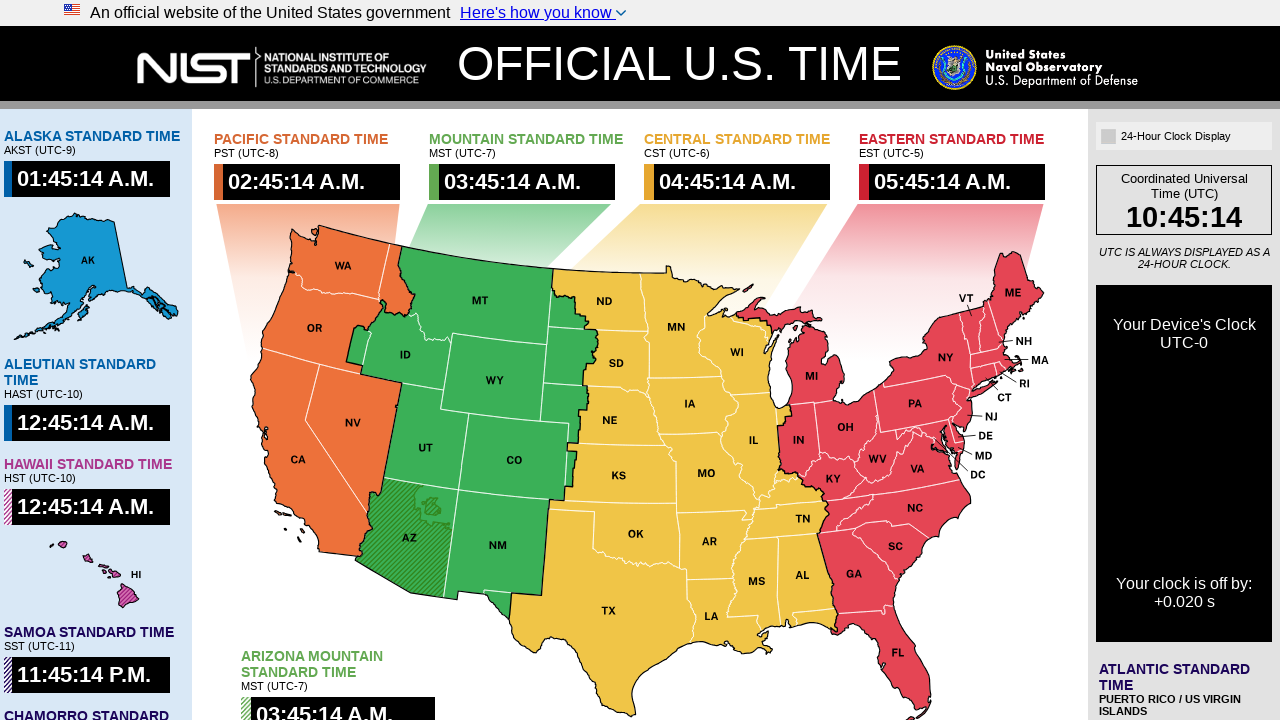

Captured full page screenshot as PNG
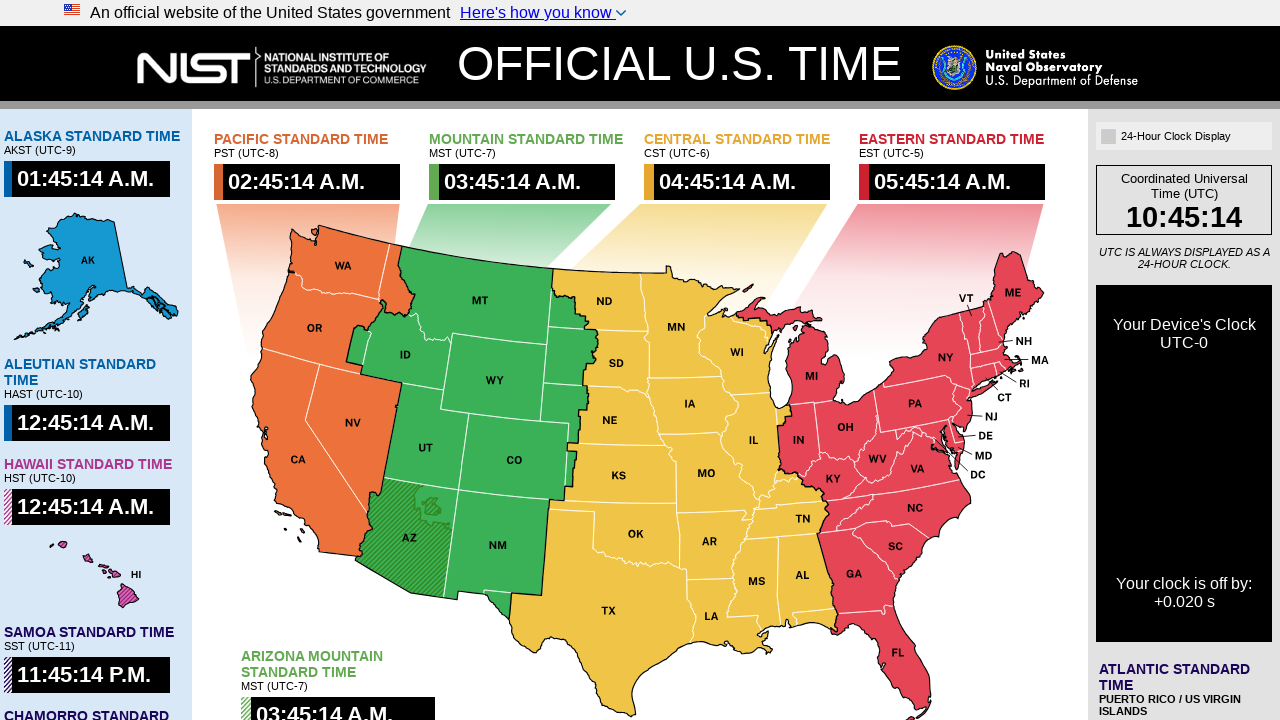

Verified screenshot bytes are not None
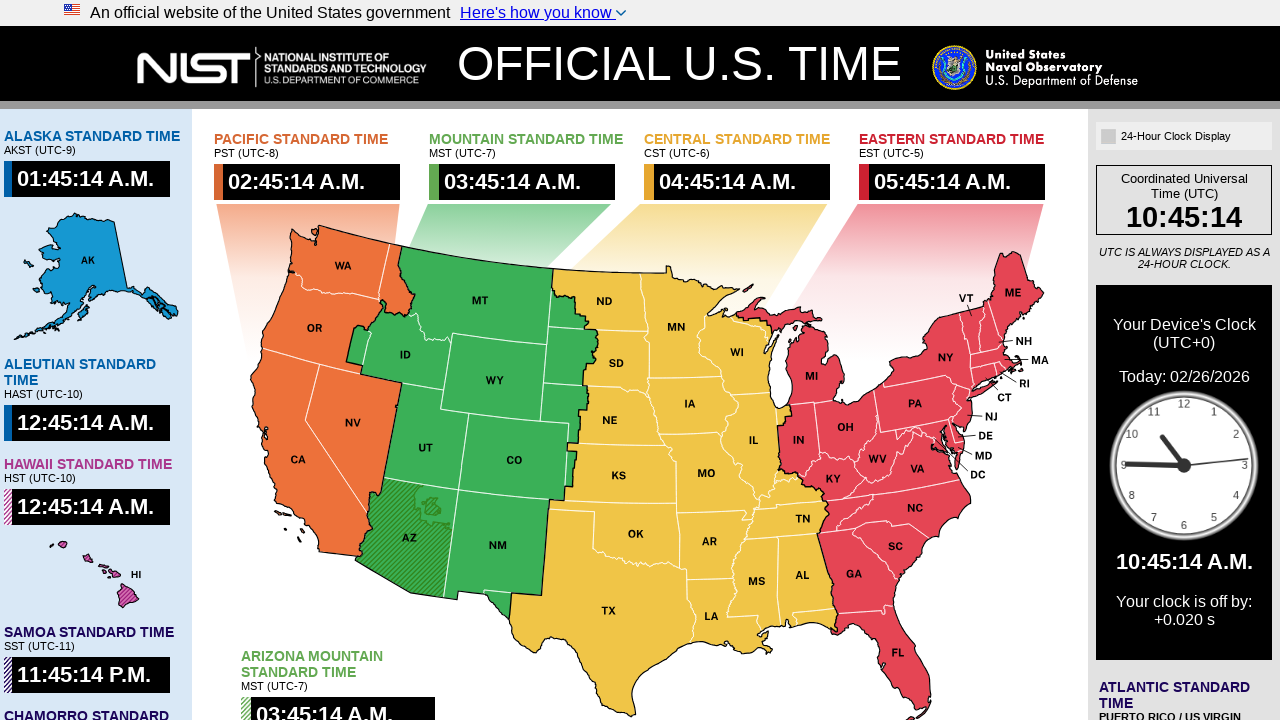

Verified screenshot has content (length > 0)
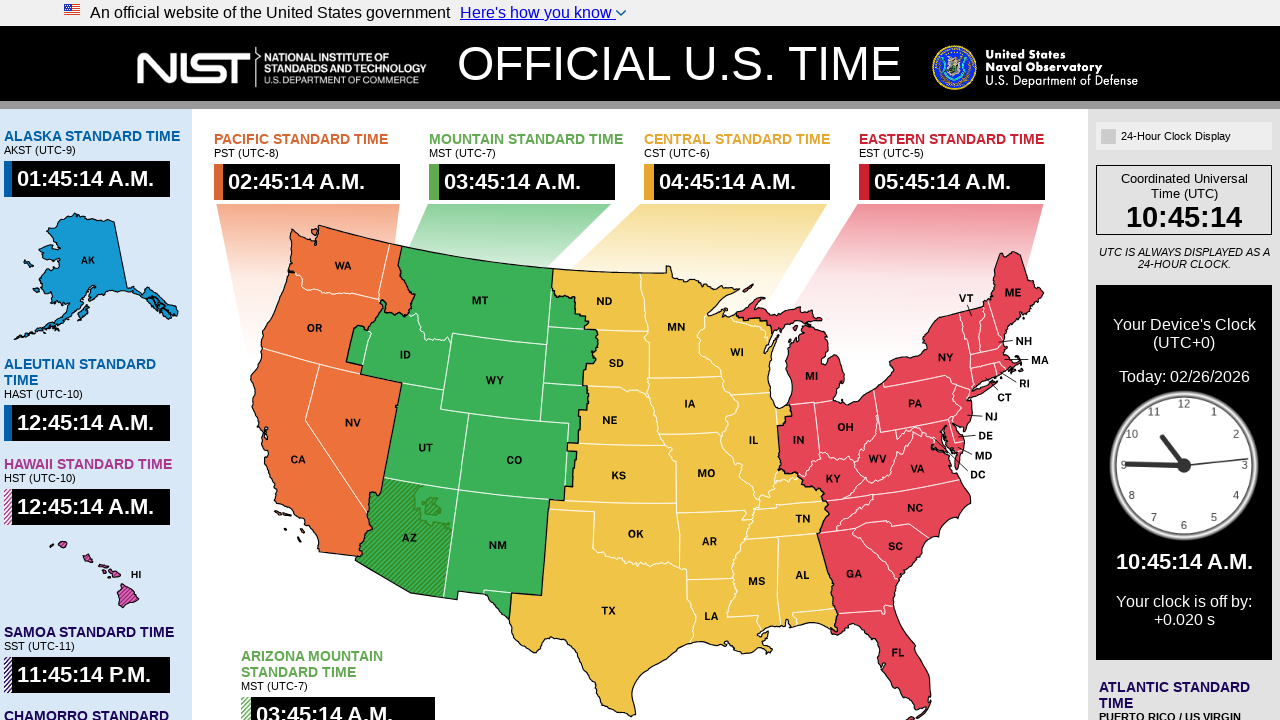

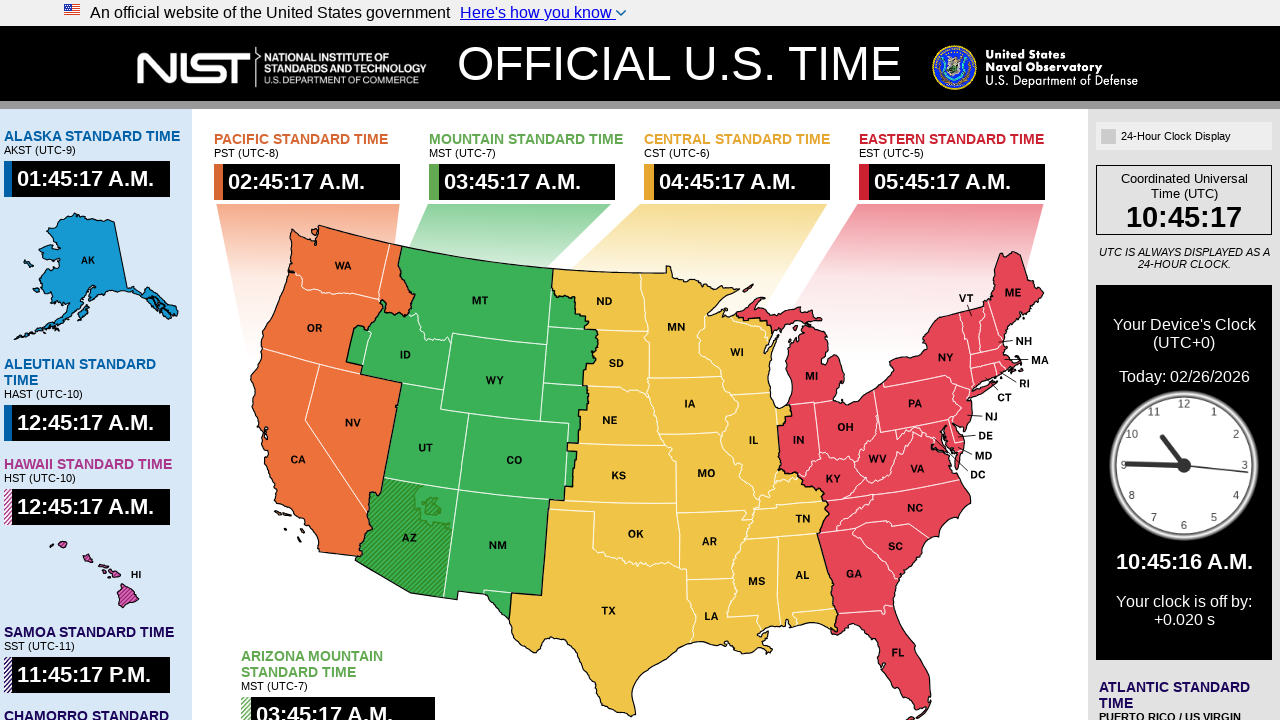